Tests the language search functionality on 99-bottles-of-beer.net by navigating to the search page, entering "python" as a search term, and verifying that search results contain the search term.

Starting URL: https://www.99-bottles-of-beer.net/

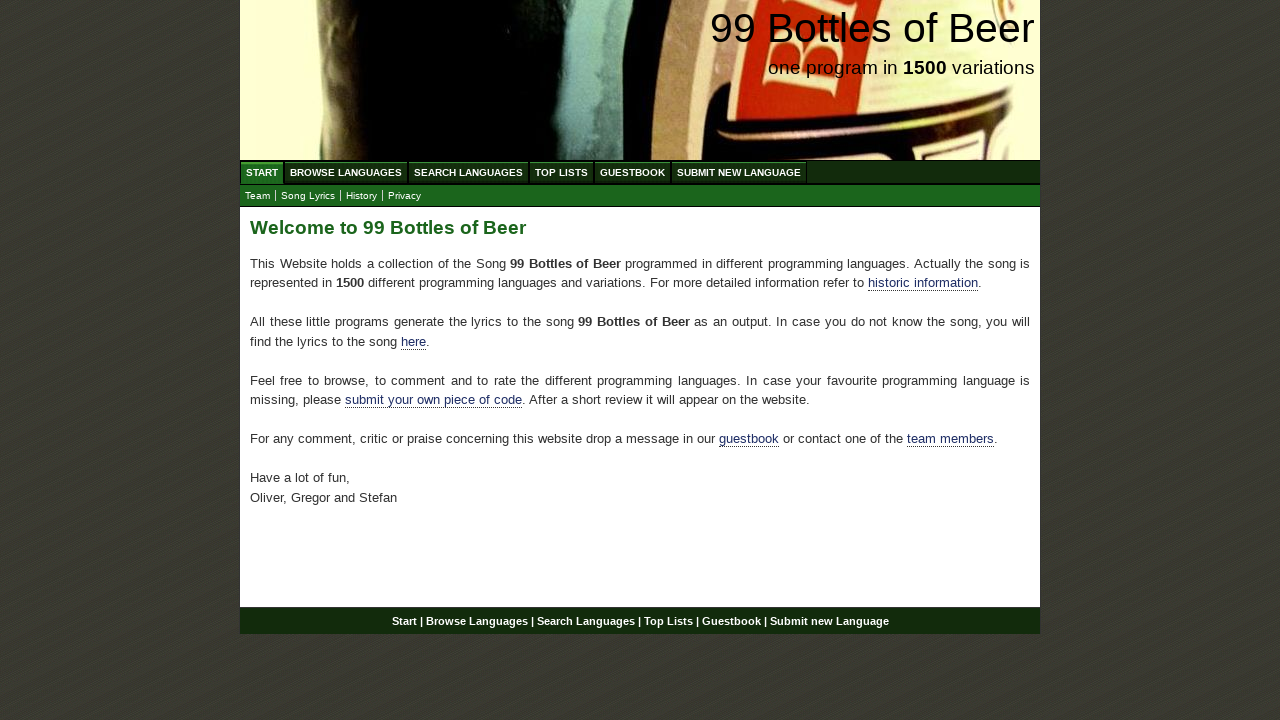

Clicked on 'Search Languages' menu item at (468, 172) on xpath=//ul[@id='menu']/li/a[@href='/search.html']
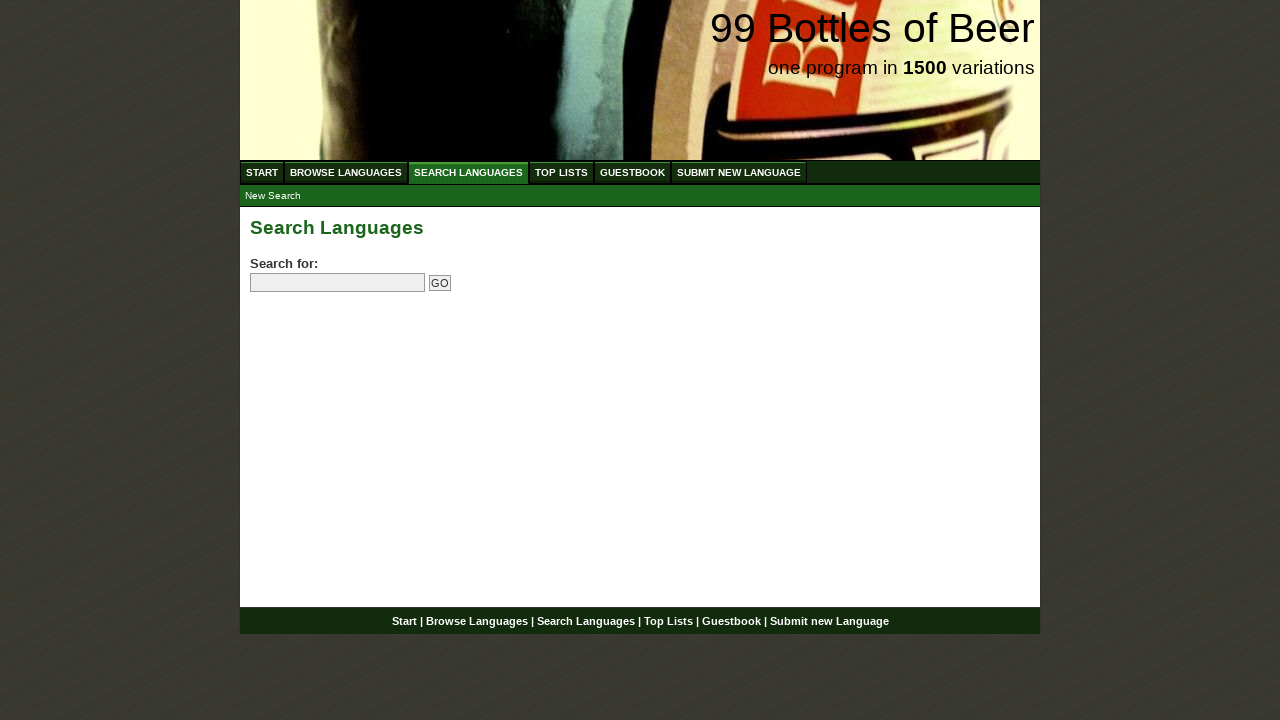

Clicked on search field to focus it at (338, 283) on input[name='search']
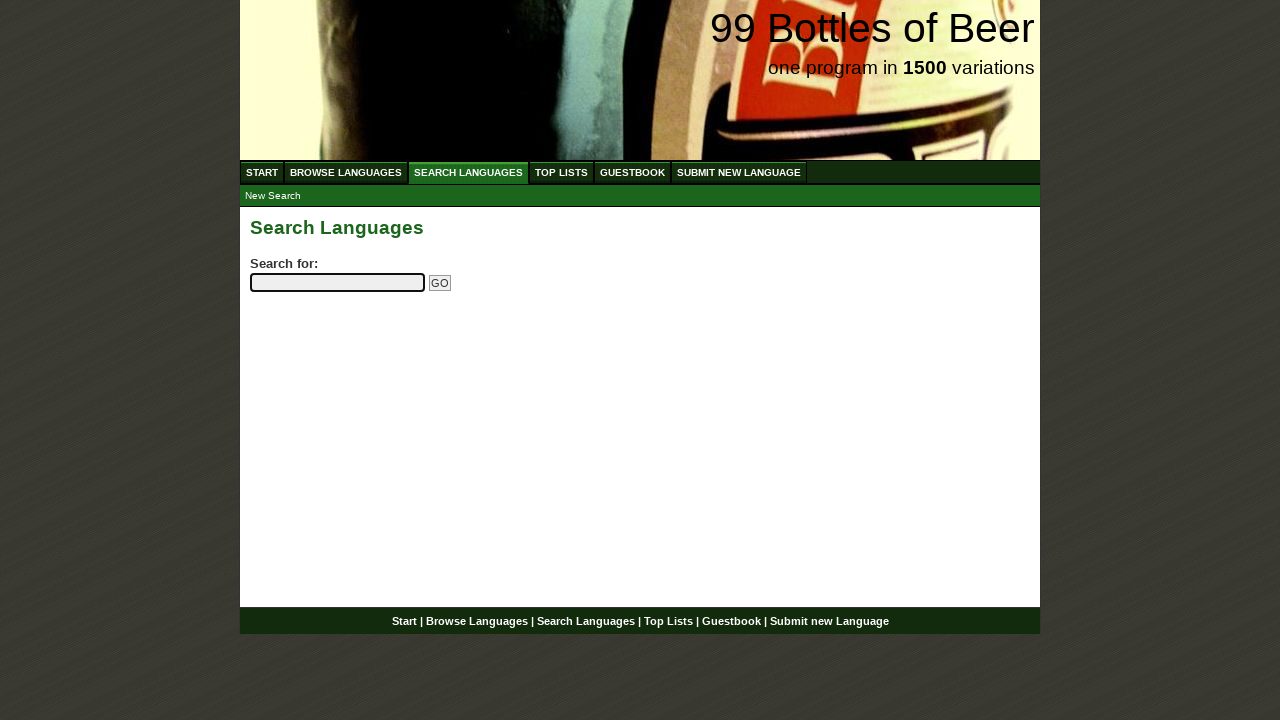

Entered 'python' in search field on input[name='search']
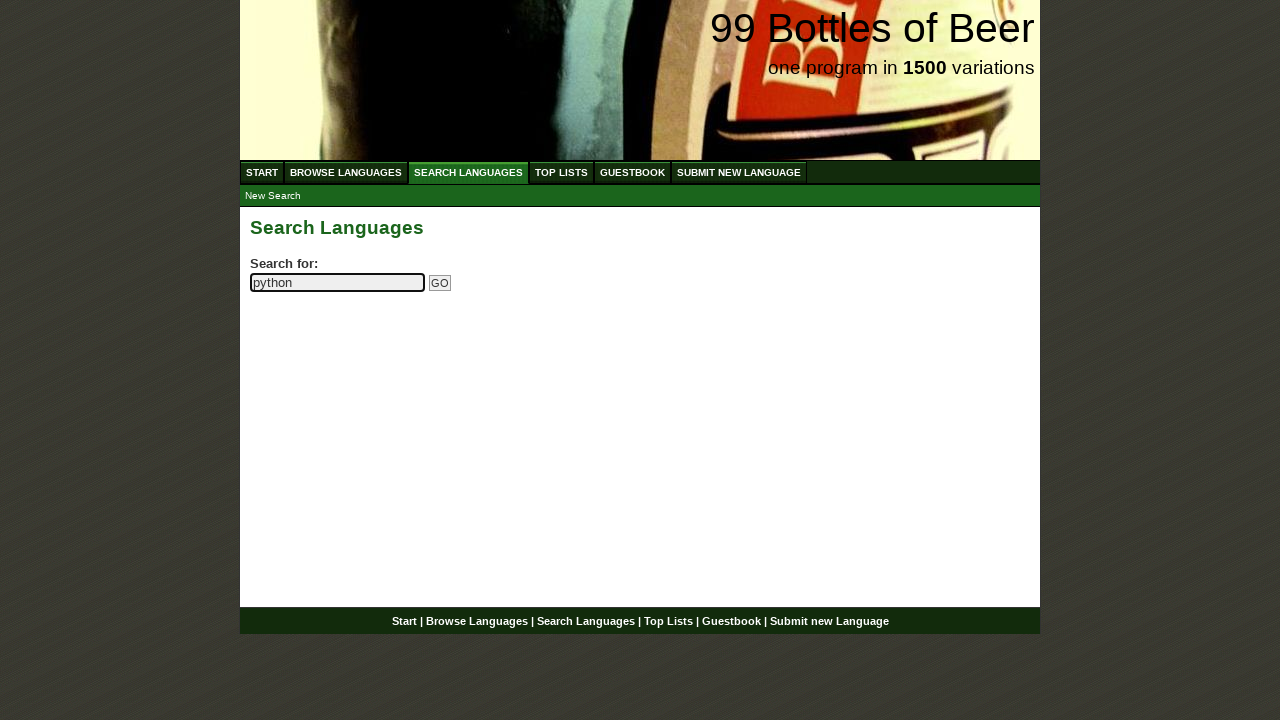

Clicked Go button to submit search at (440, 283) on input[name='submitsearch']
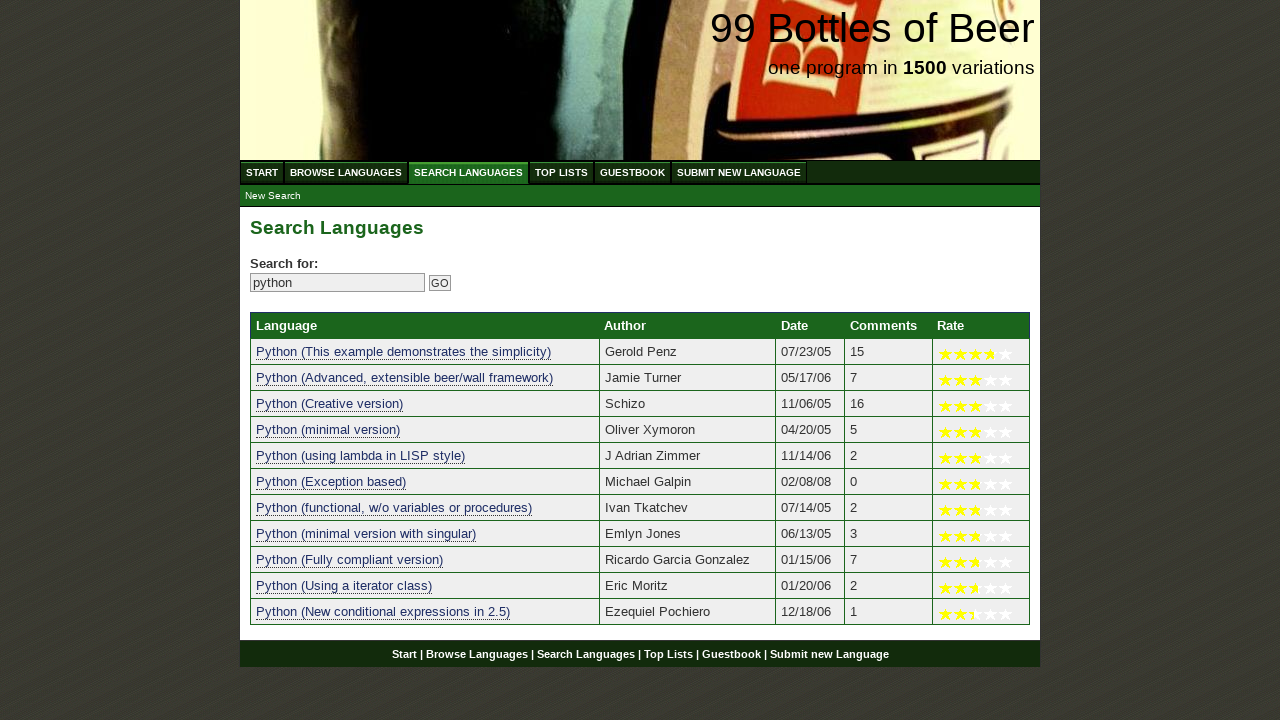

Search results loaded successfully
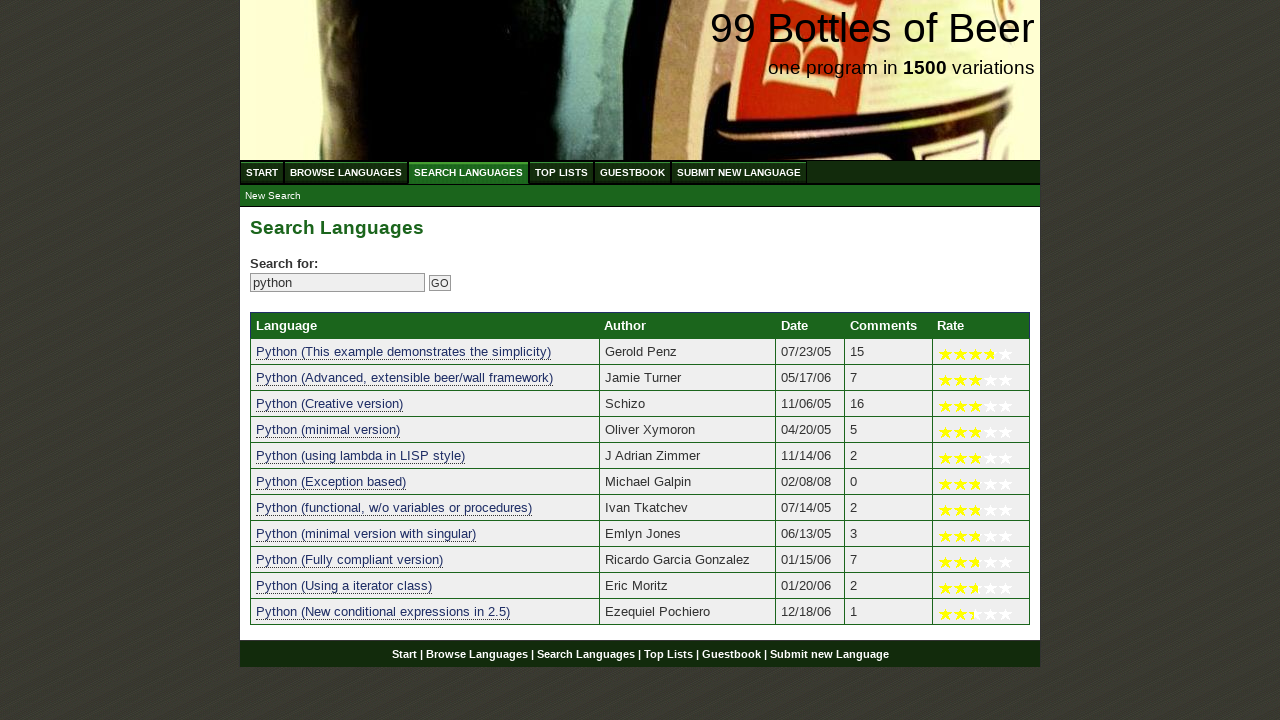

Retrieved 11 language elements from search results
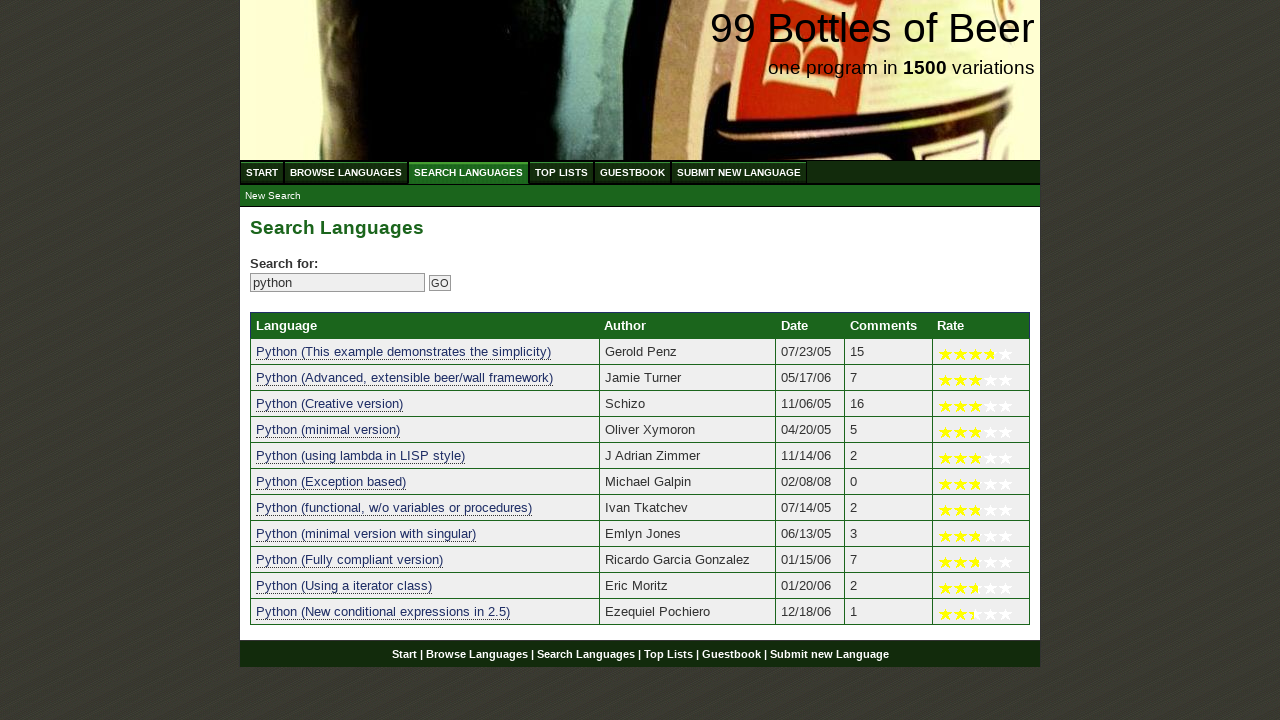

Assertion passed: at least one search result found
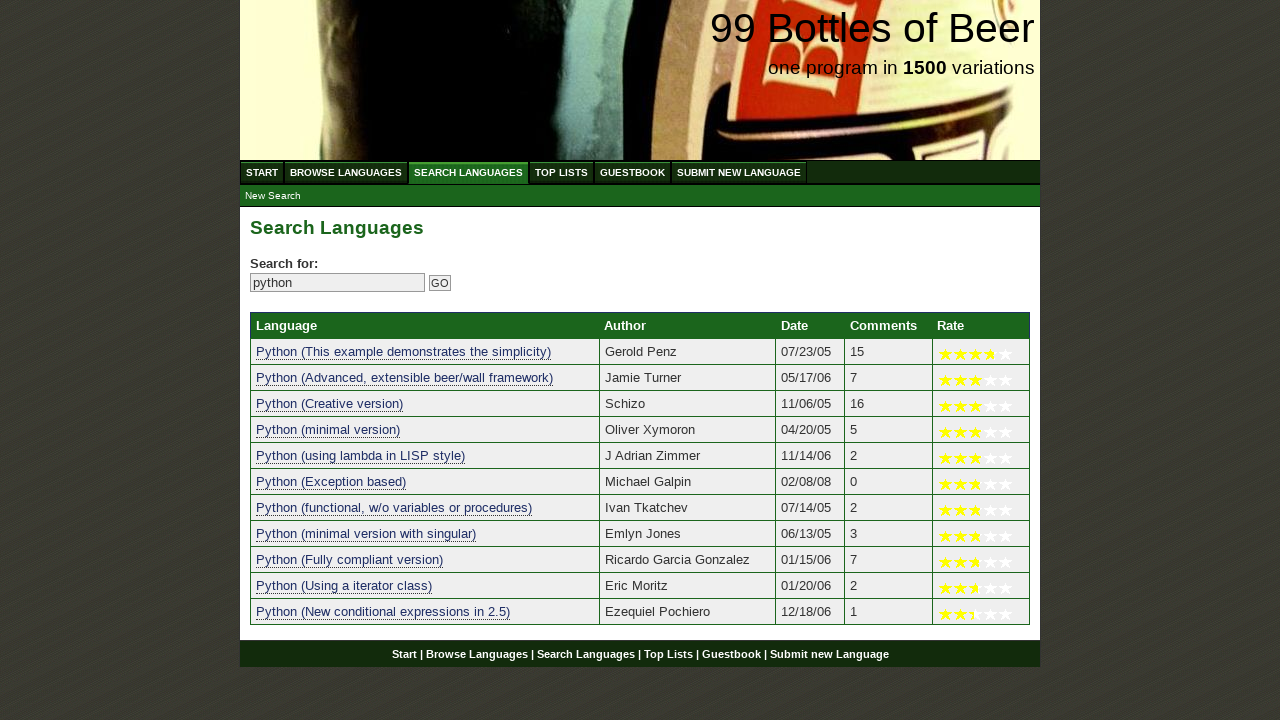

Verified search result contains 'python': python (this example demonstrates the simplicity)
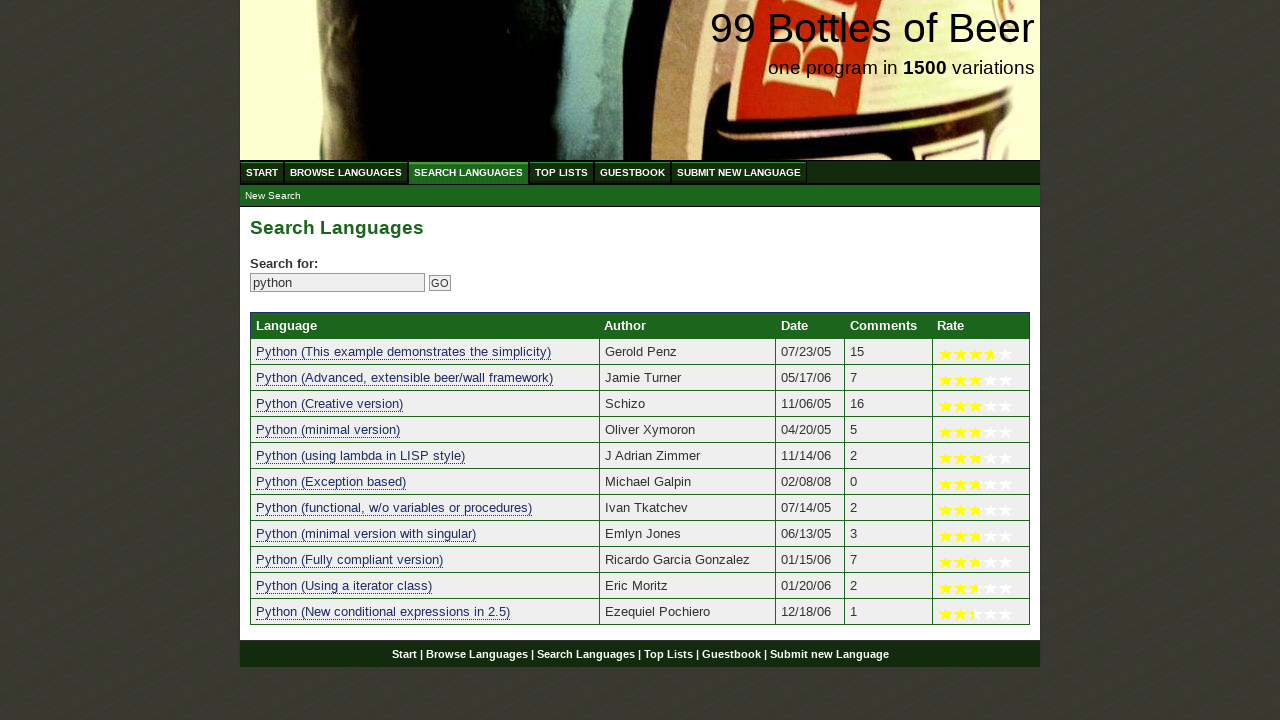

Verified search result contains 'python': python (advanced, extensible beer/wall framework)
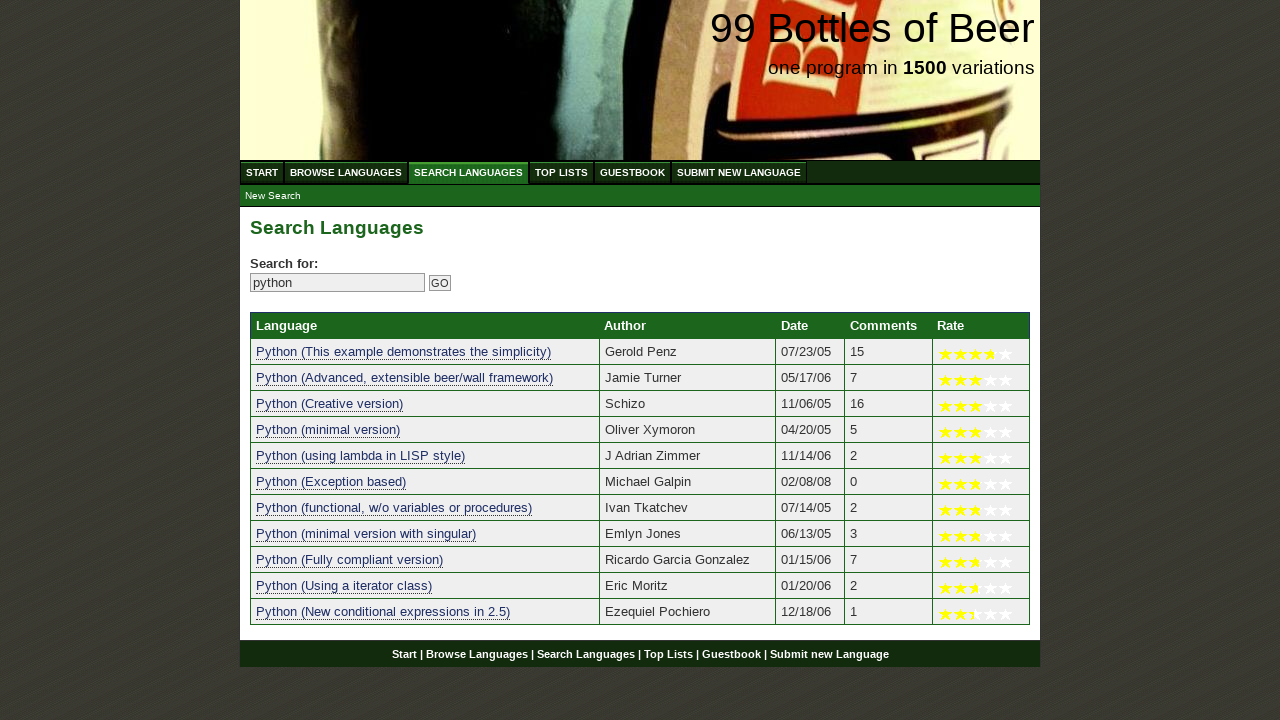

Verified search result contains 'python': python (creative version)
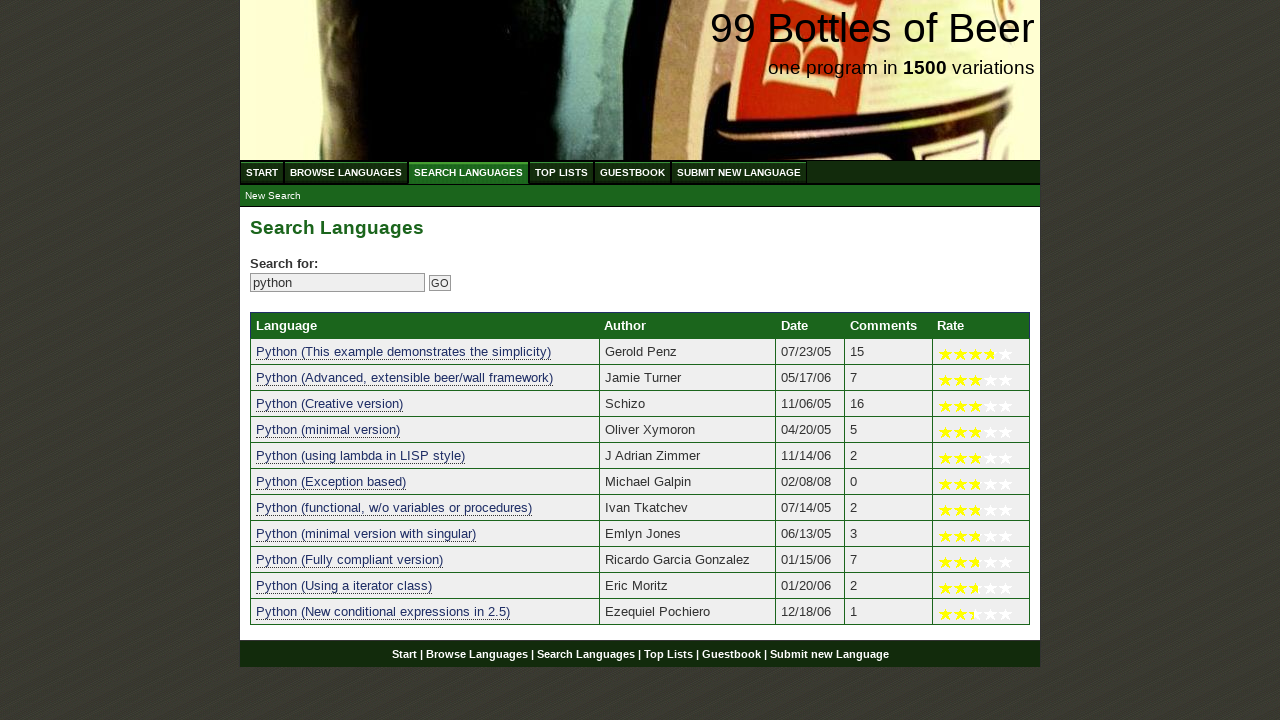

Verified search result contains 'python': python (minimal version)
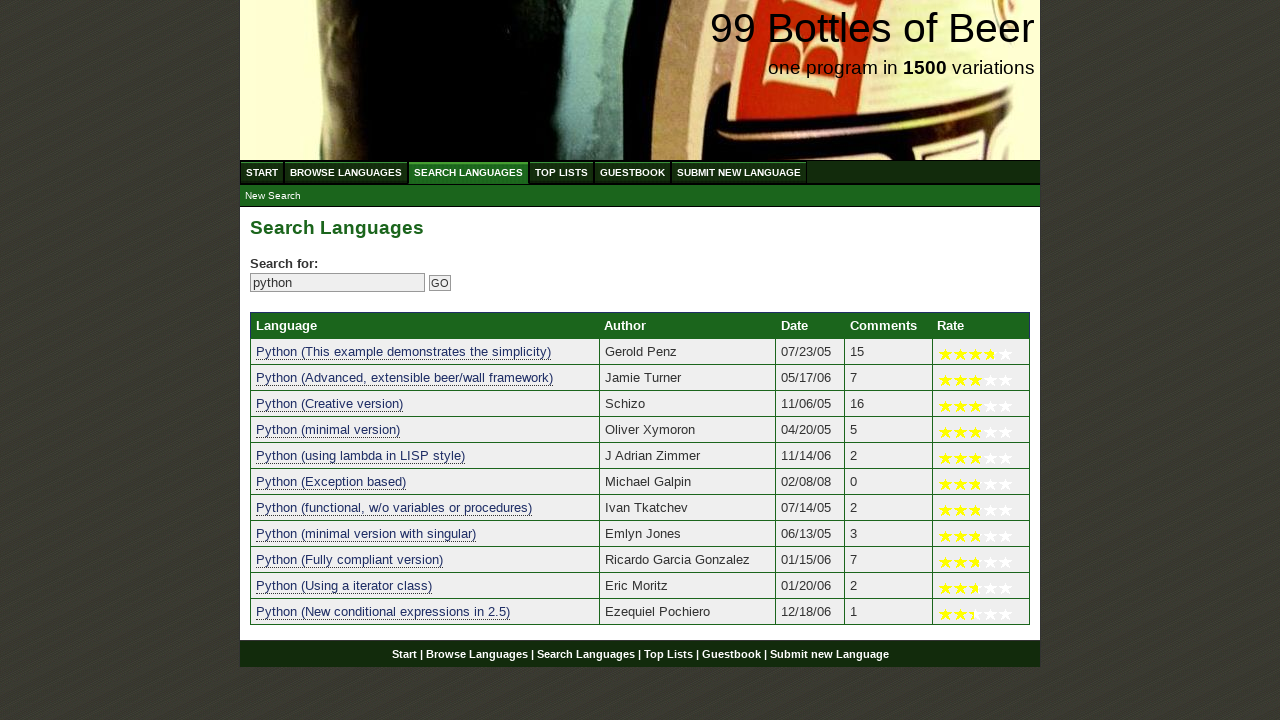

Verified search result contains 'python': python (using lambda in lisp style)
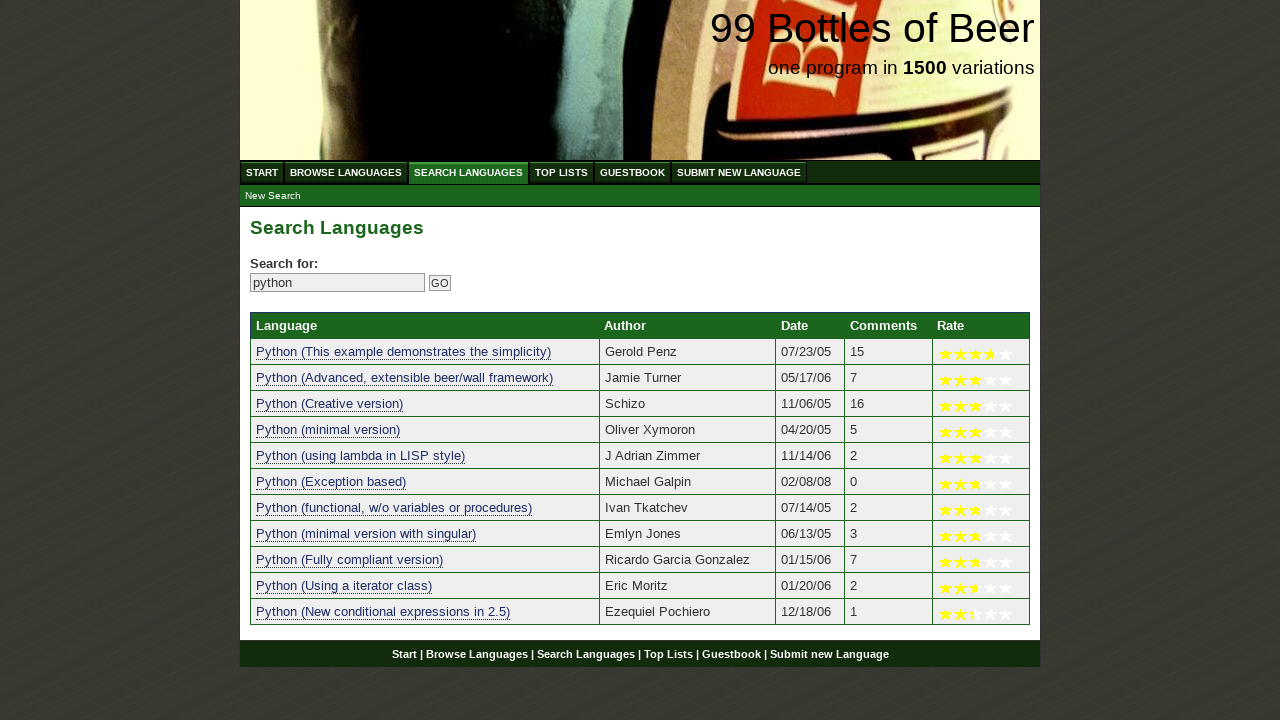

Verified search result contains 'python': python (exception based)
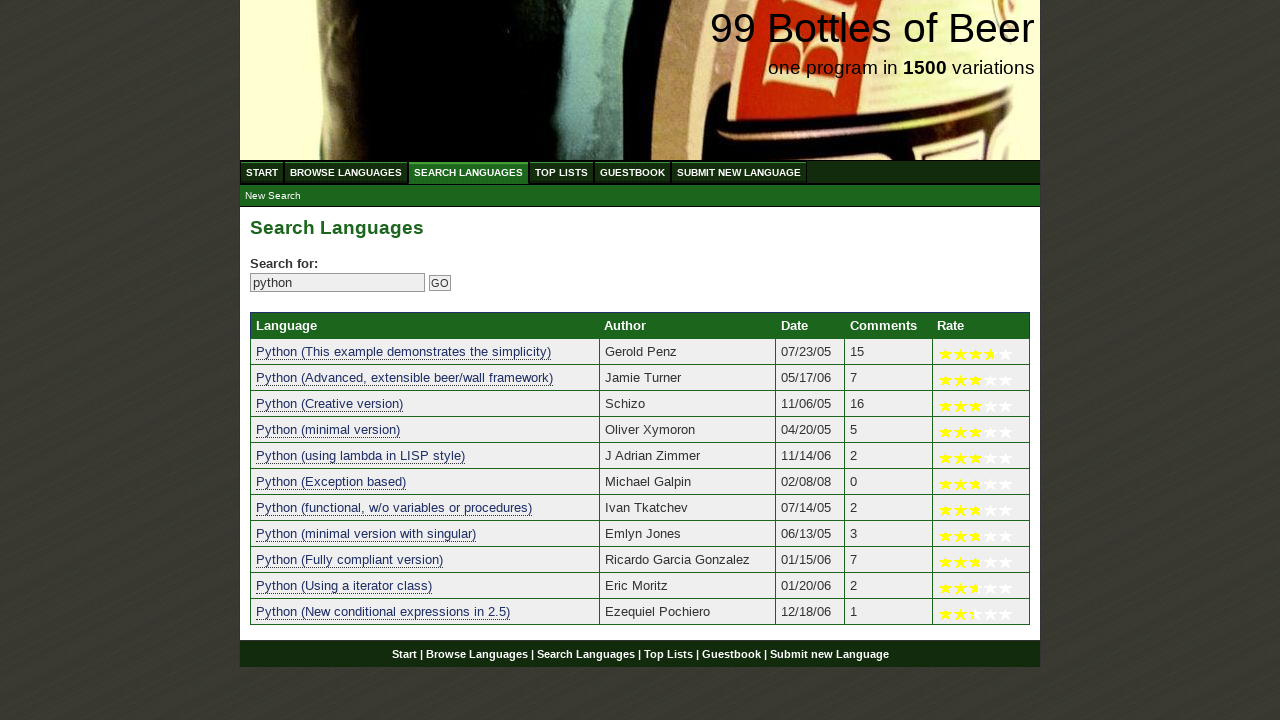

Verified search result contains 'python': python (functional, w/o variables or procedures)
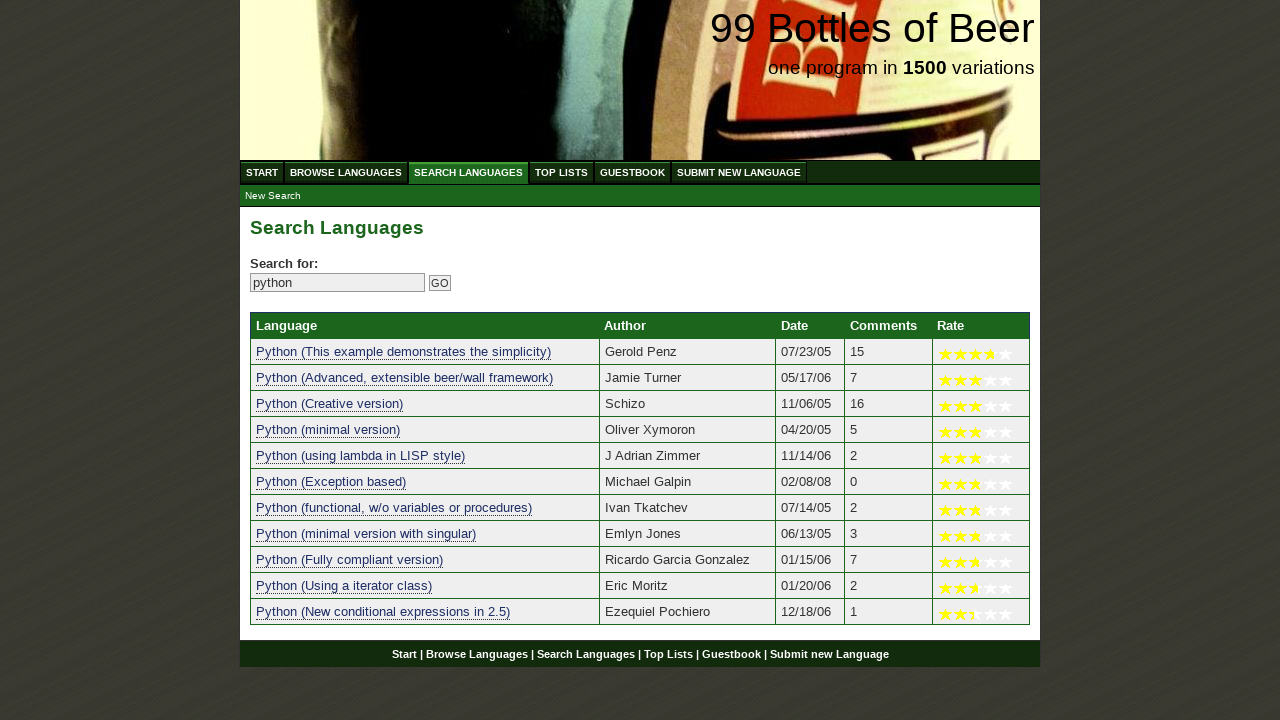

Verified search result contains 'python': python (minimal version with singular)
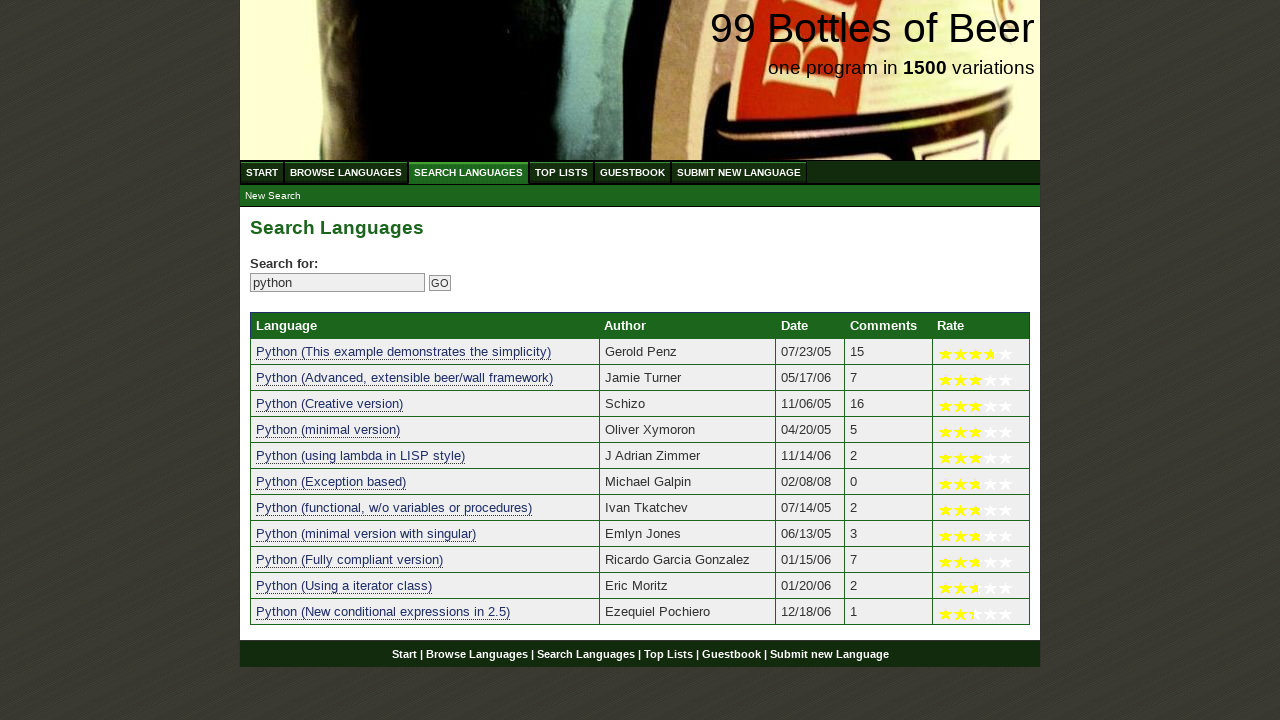

Verified search result contains 'python': python (fully compliant version)
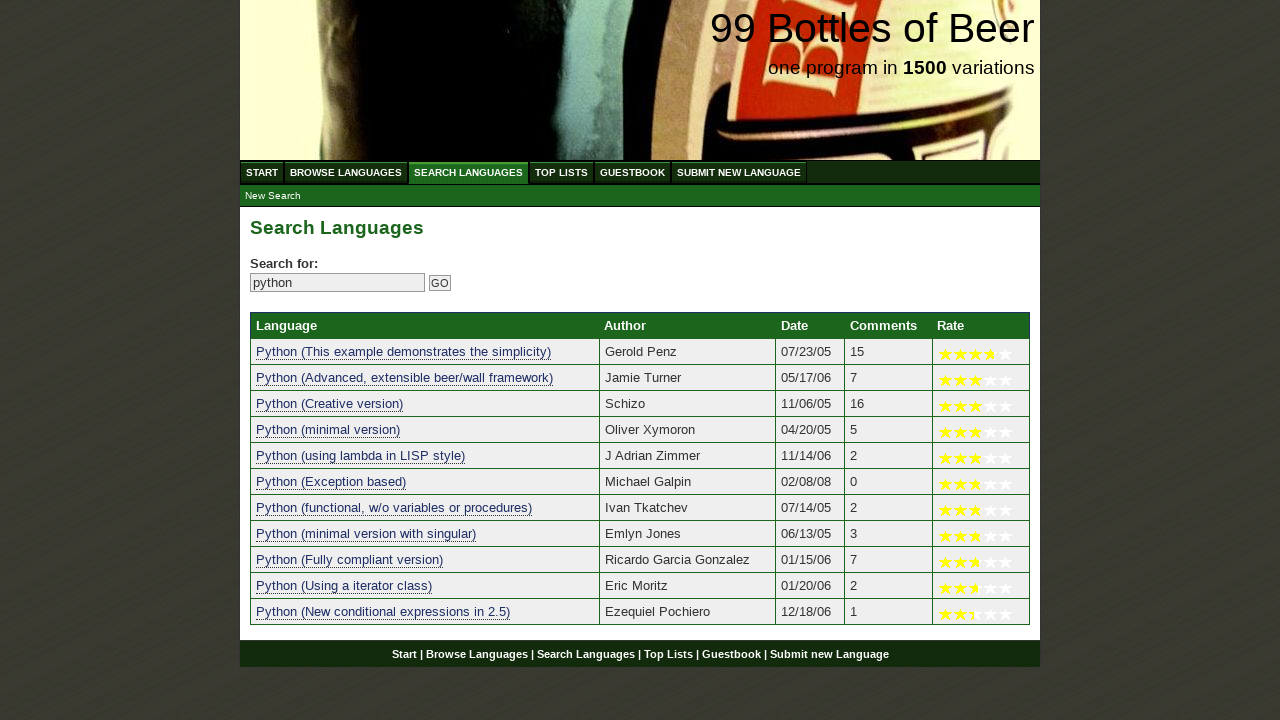

Verified search result contains 'python': python (using a iterator class)
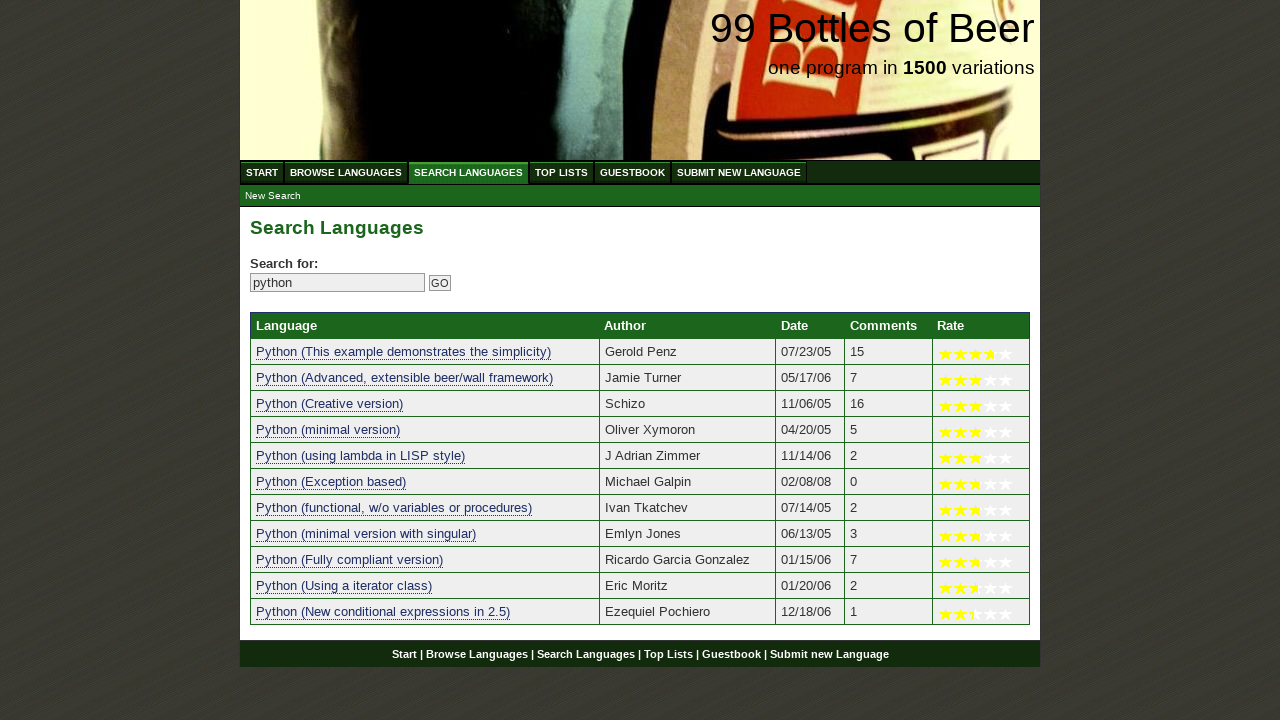

Verified search result contains 'python': python (new conditional expressions in 2.5)
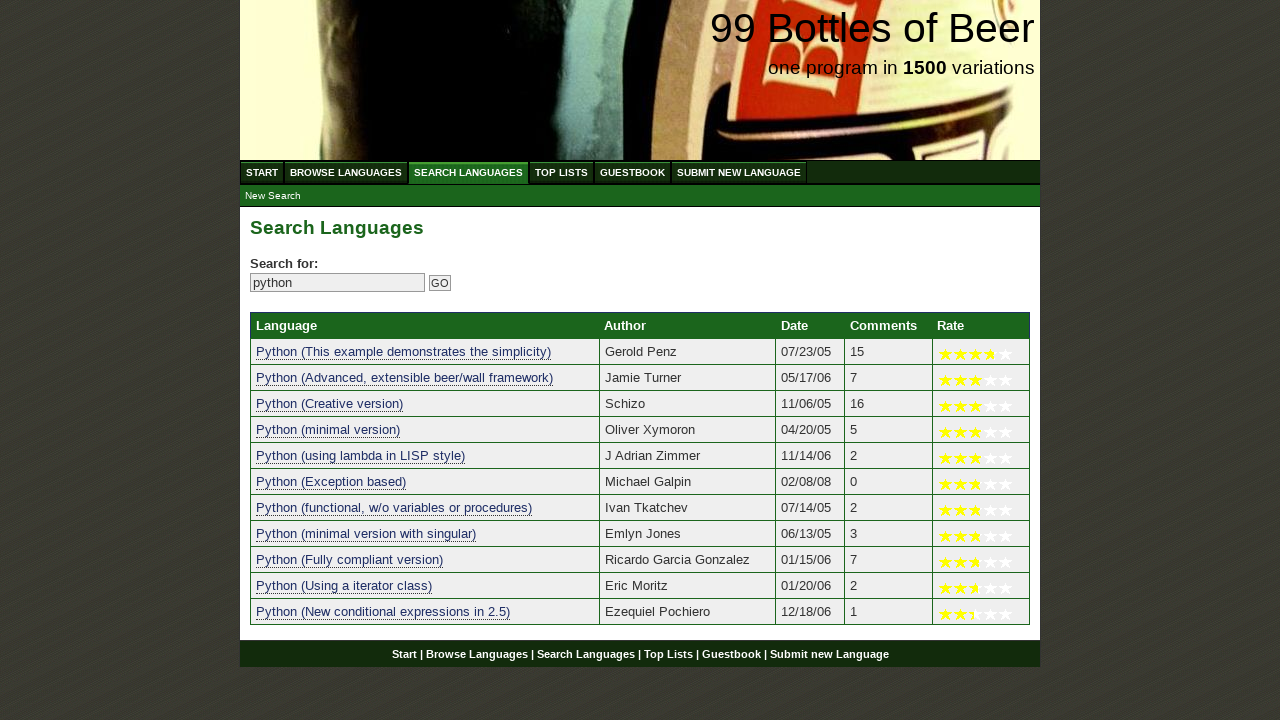

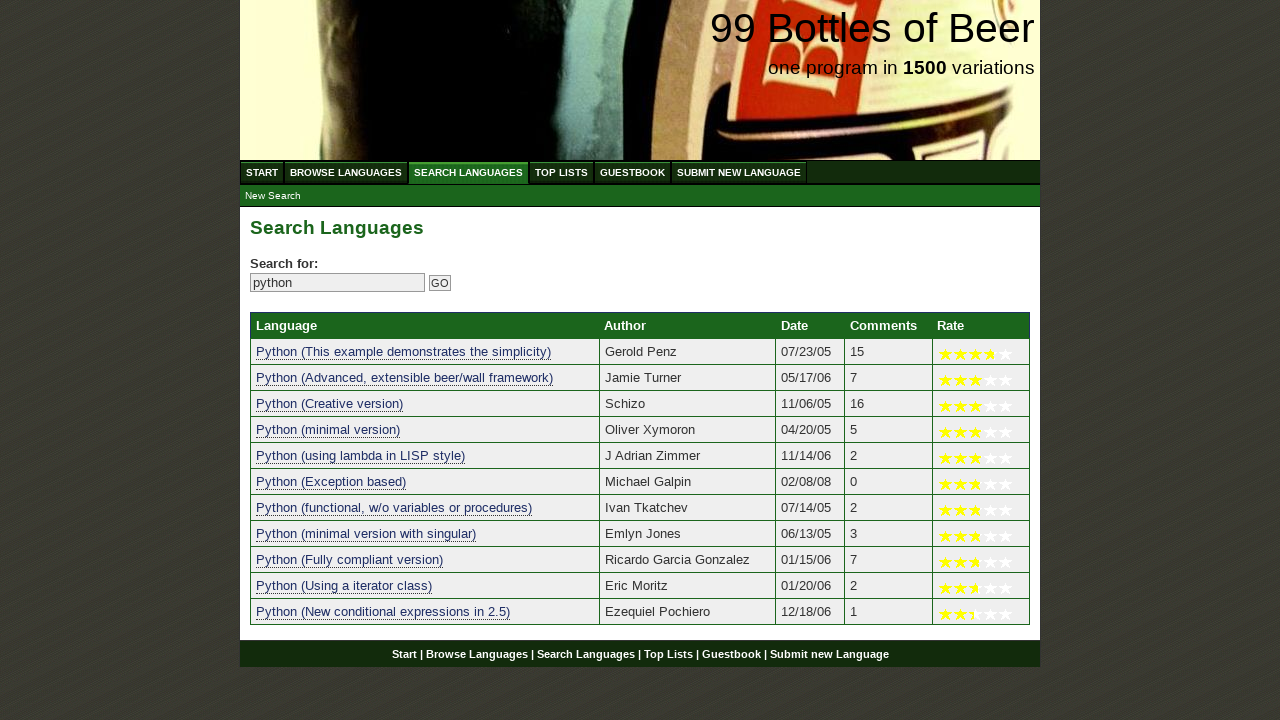